Tests text input functionality by filling a text field with a name

Starting URL: https://demoqa.com/text-box

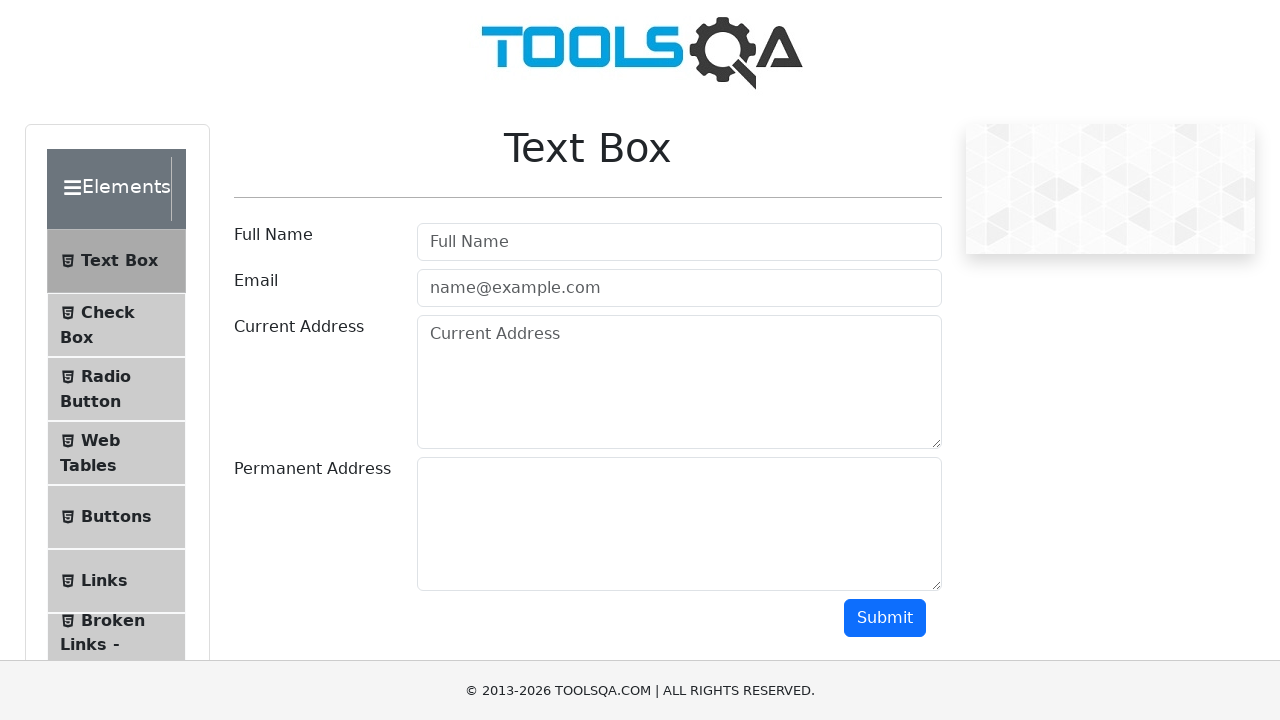

Filled text input field with name 'Hasan' on input
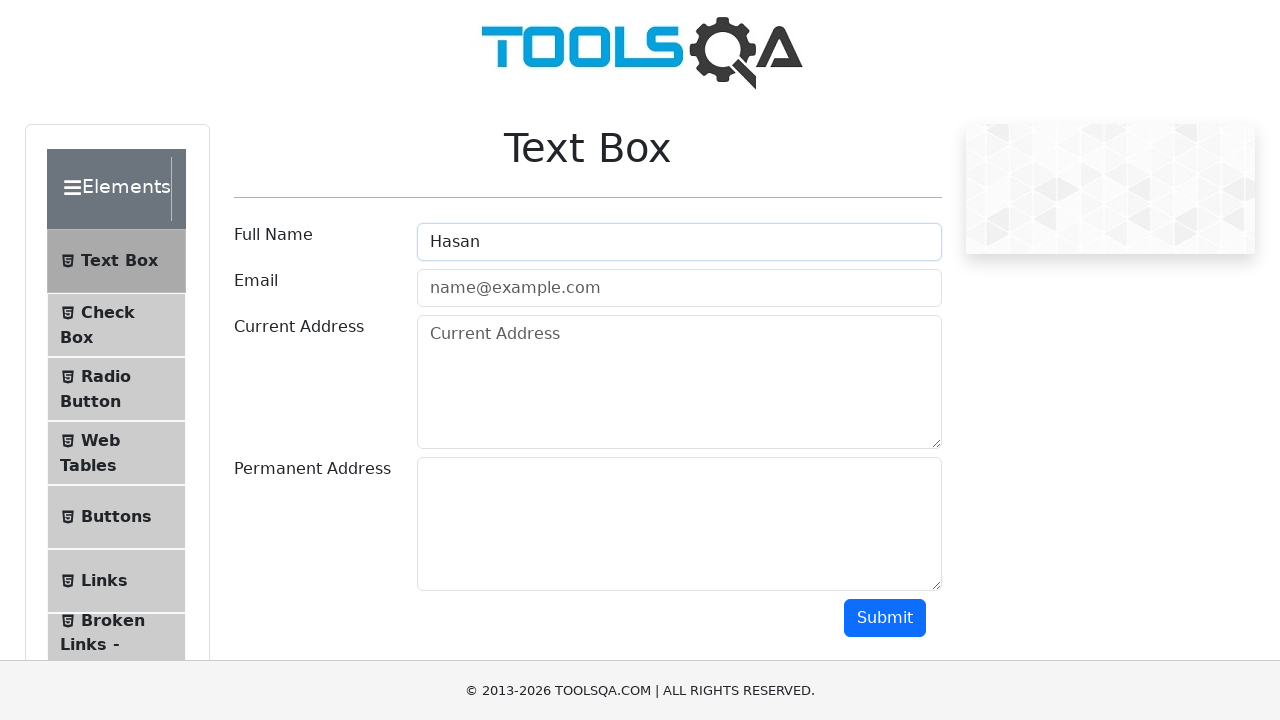

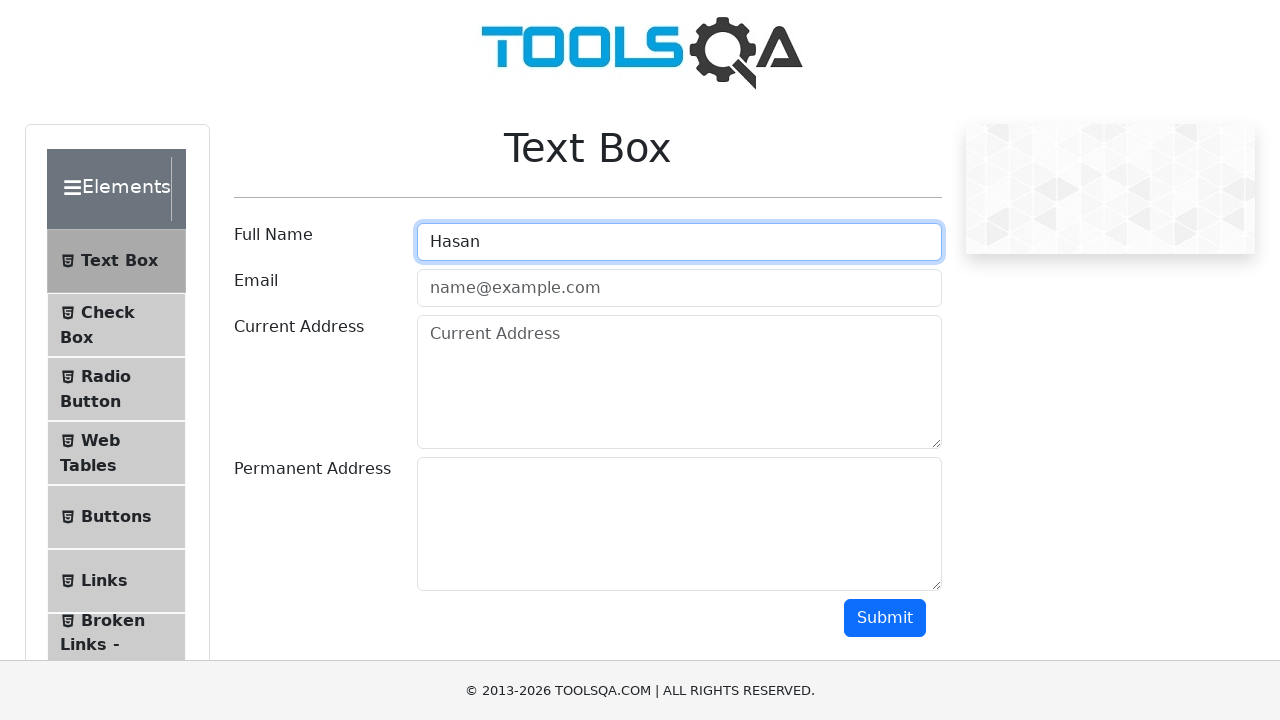